Tests the search functionality on Python.org by entering a search query "pycon" and verifying that search results are returned.

Starting URL: http://www.python.org

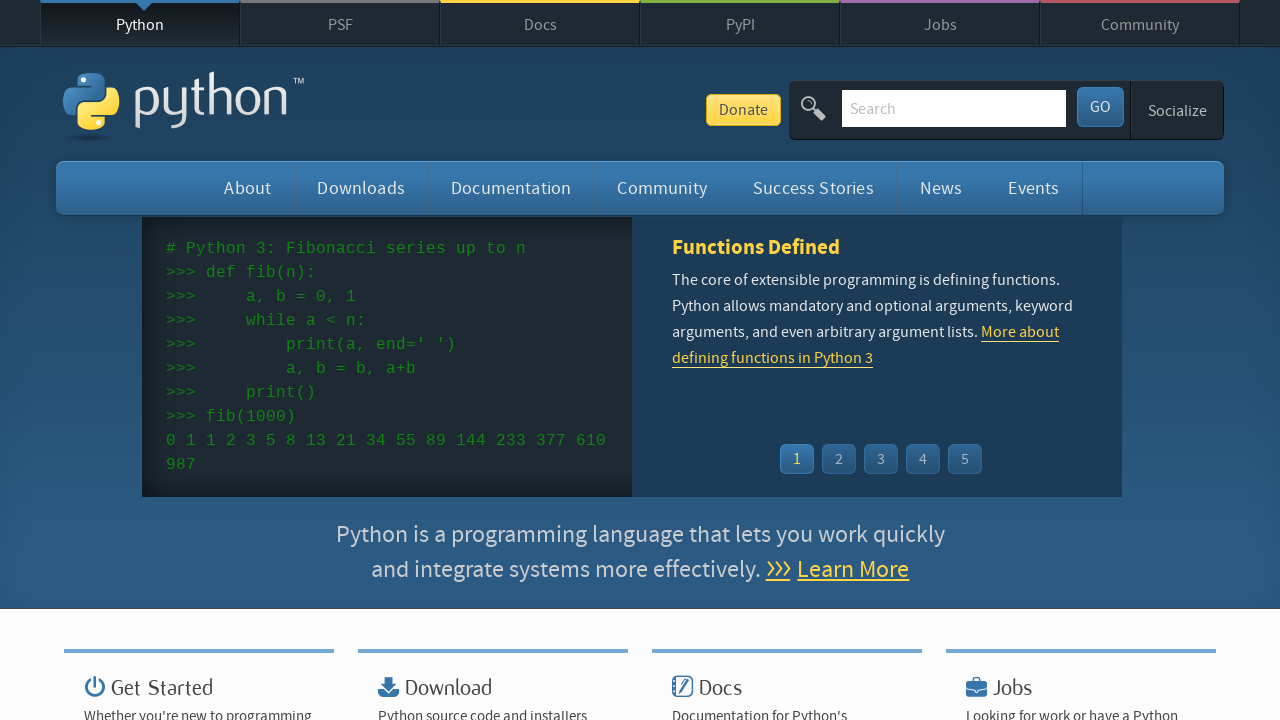

Filled search box with 'pycon' query on input[name='q']
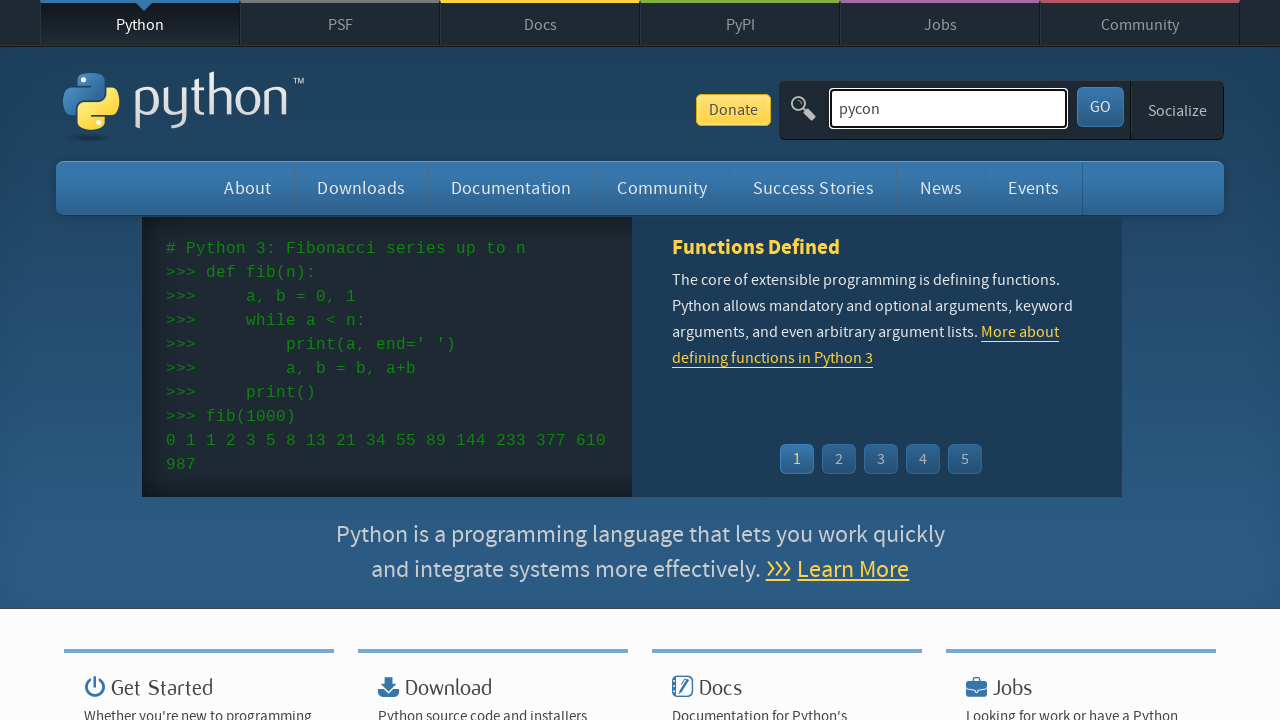

Pressed Enter to submit search query on input[name='q']
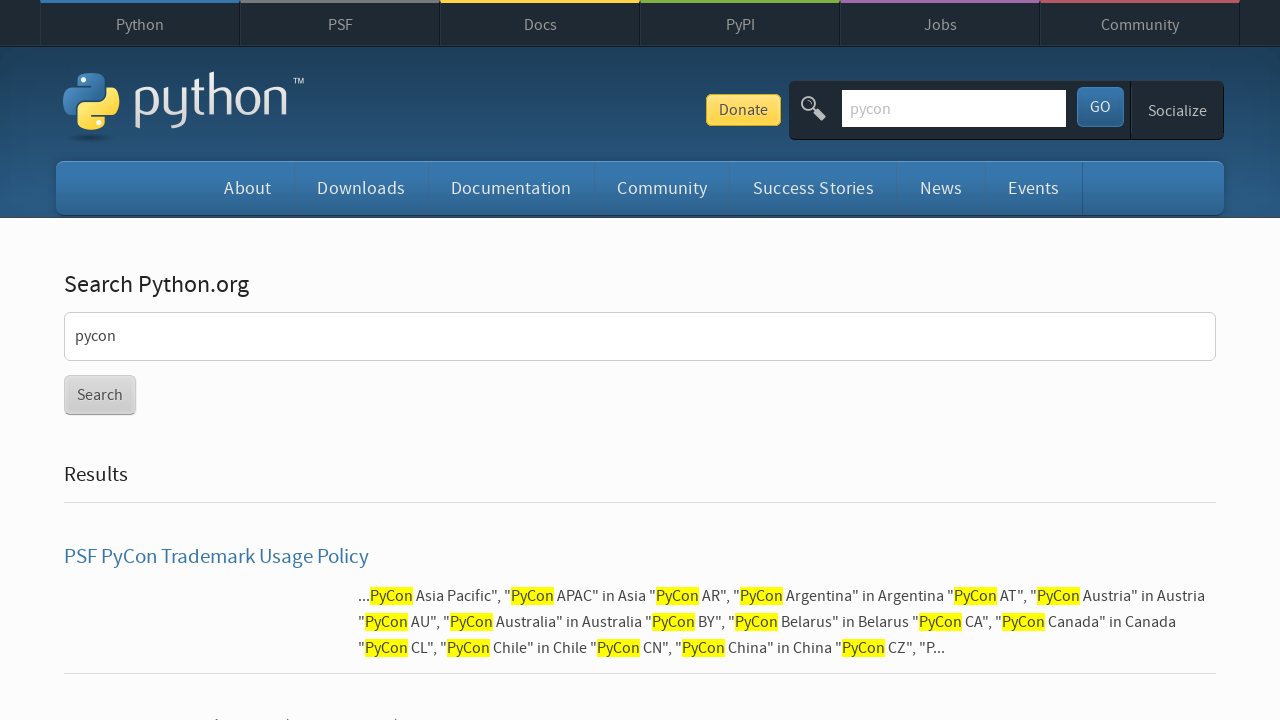

Search results page loaded and network idle
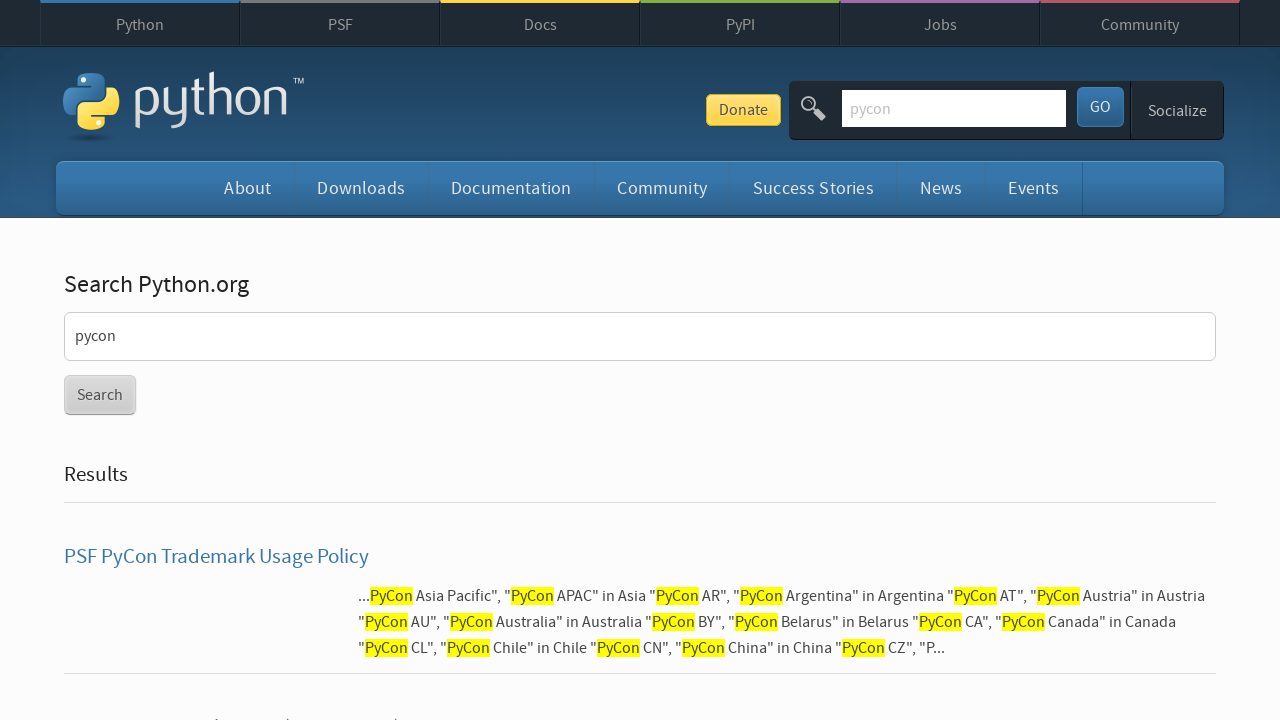

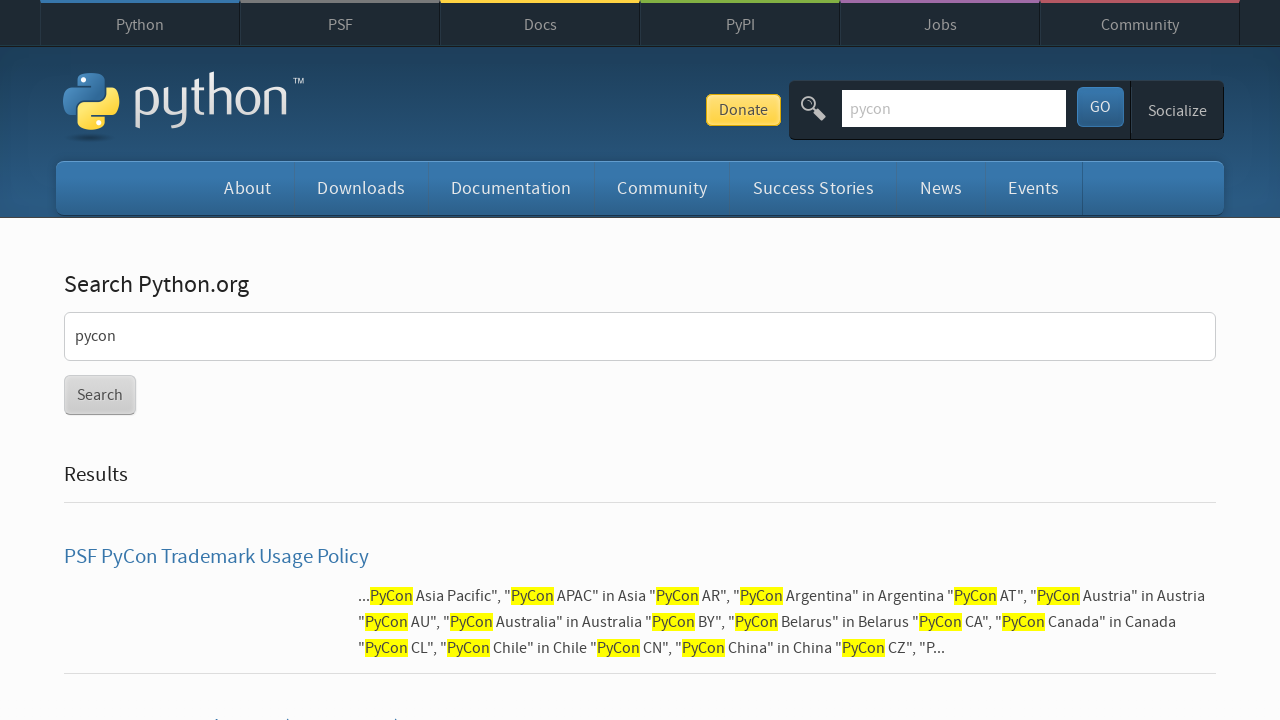